Tests navigating to LinkedIn page from footer link after login and scrolling

Starting URL: https://www.saucedemo.com/

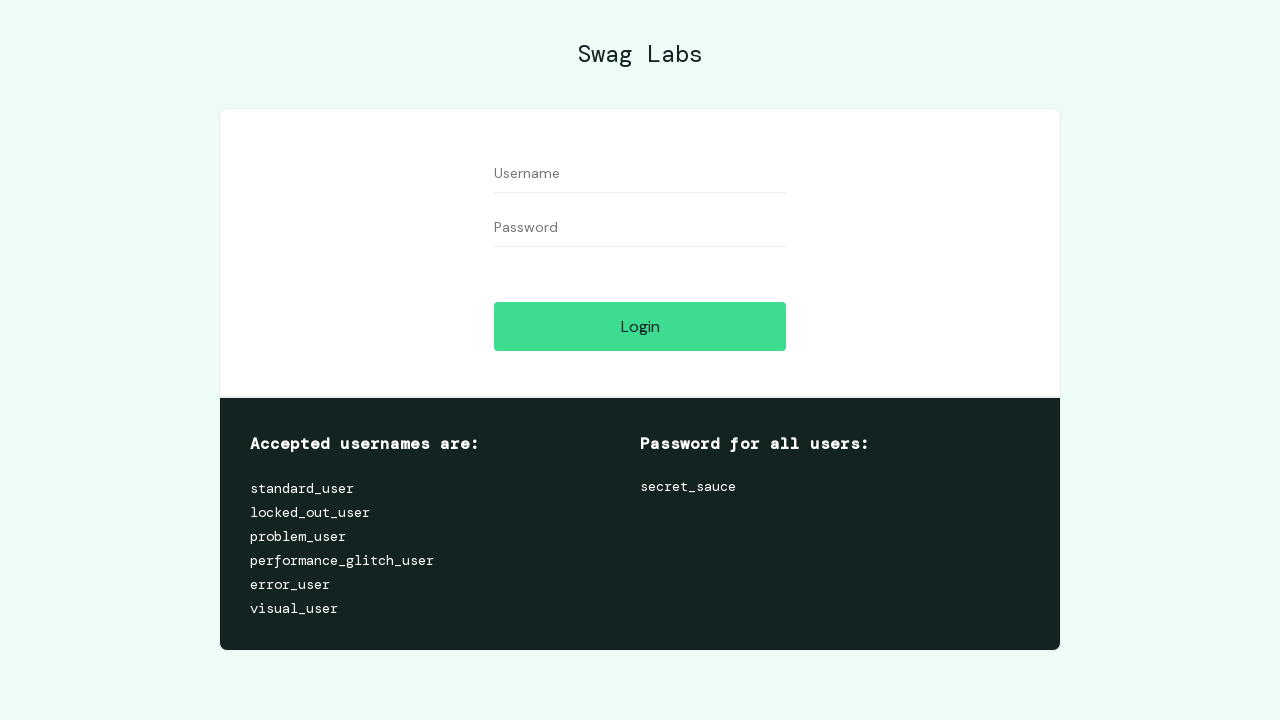

Filled username field with 'standard_user' on *[data-test='username']
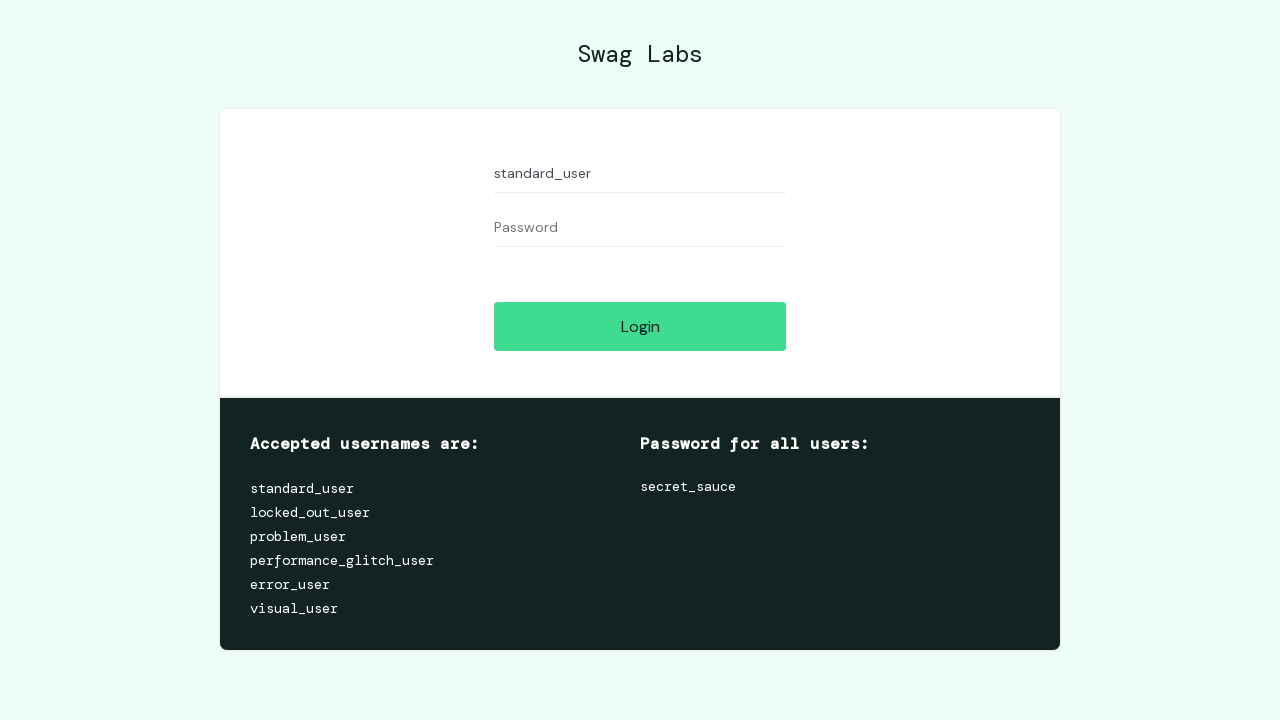

Filled password field with 'secret_sauce' on *[data-test='password']
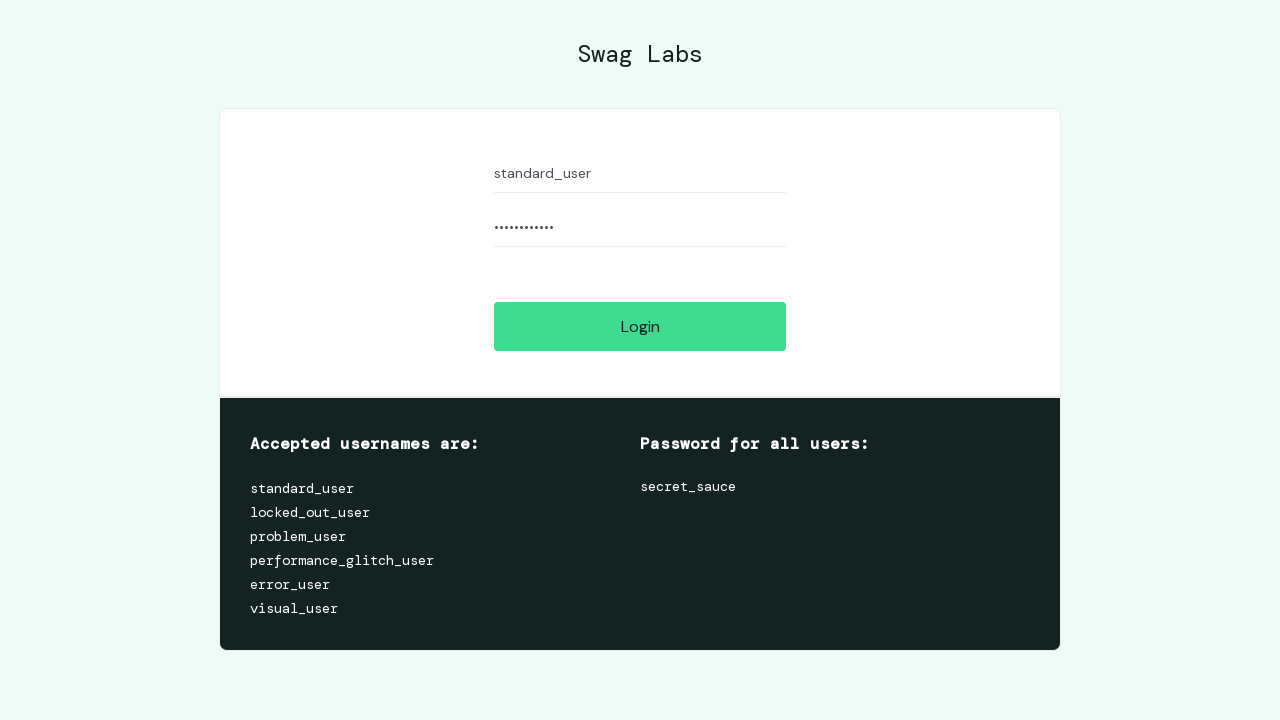

Clicked login button at (640, 326) on *[data-test='login-button']
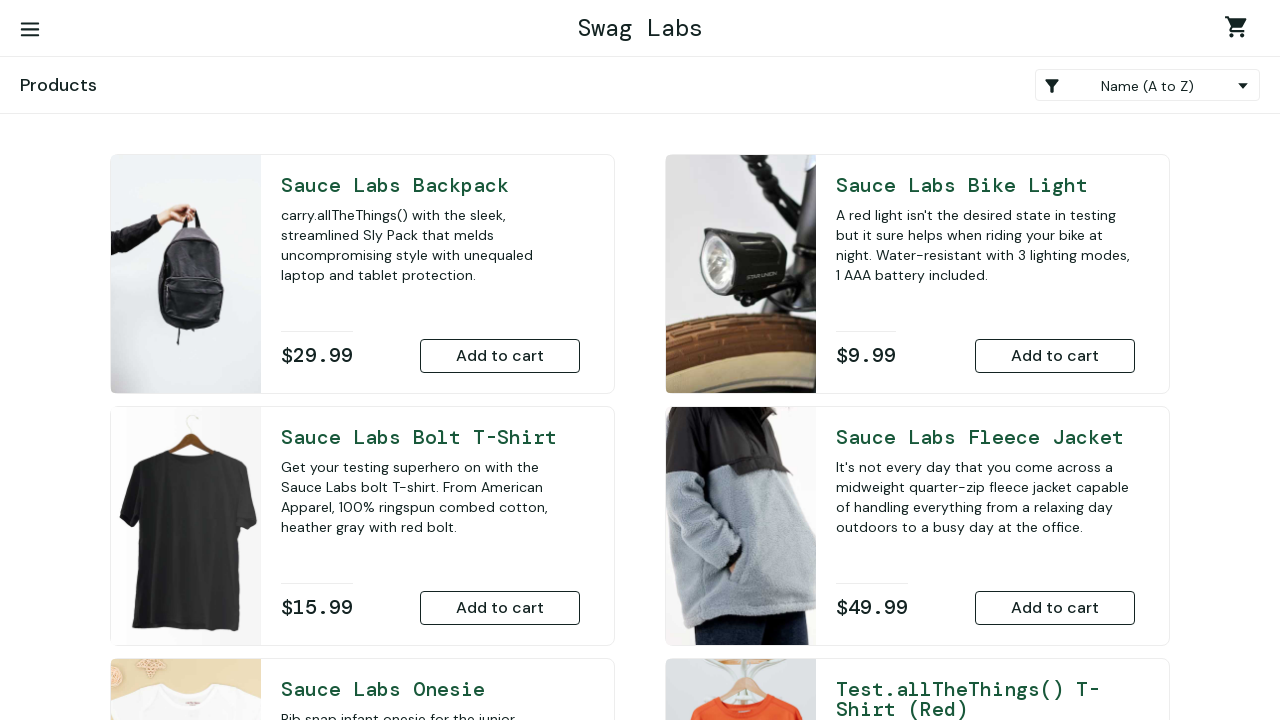

Scrolled down to footer area
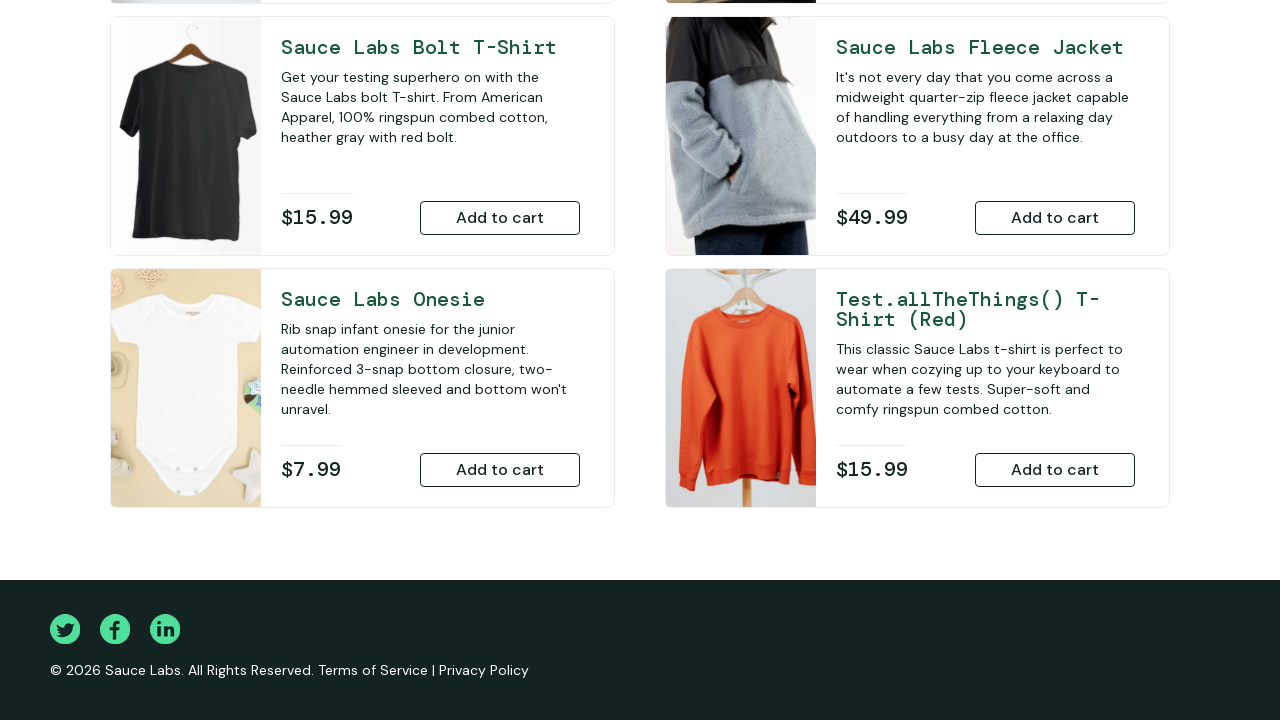

LinkedIn link in footer is visible and ready
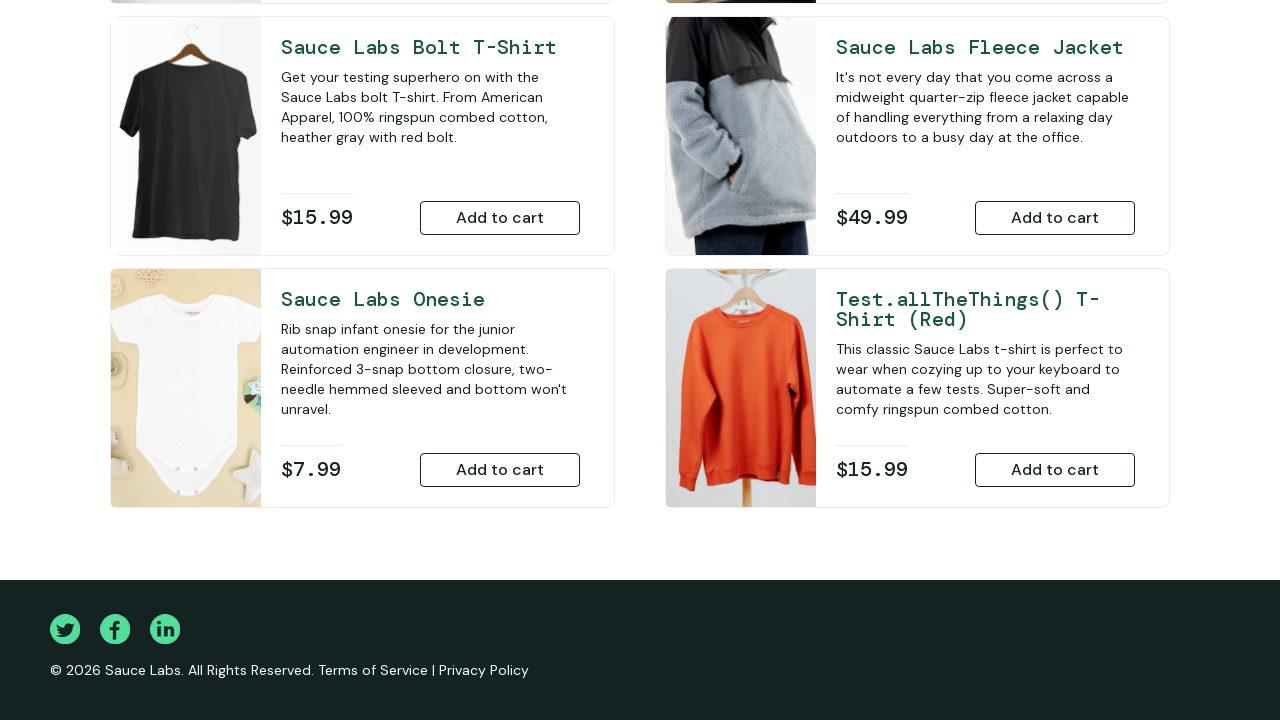

Clicked LinkedIn link in footer at (165, 629) on #page_wrapper > footer > ul > li.social_linkedin > a
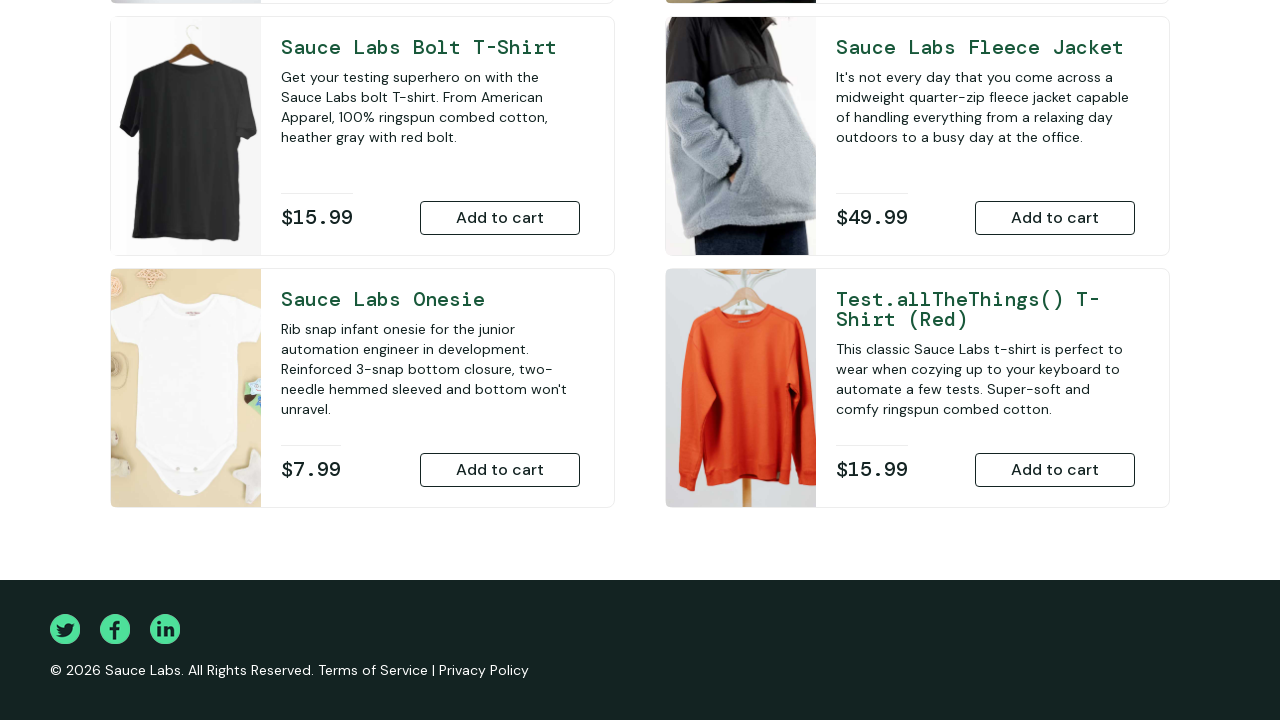

Waited for new tab to open
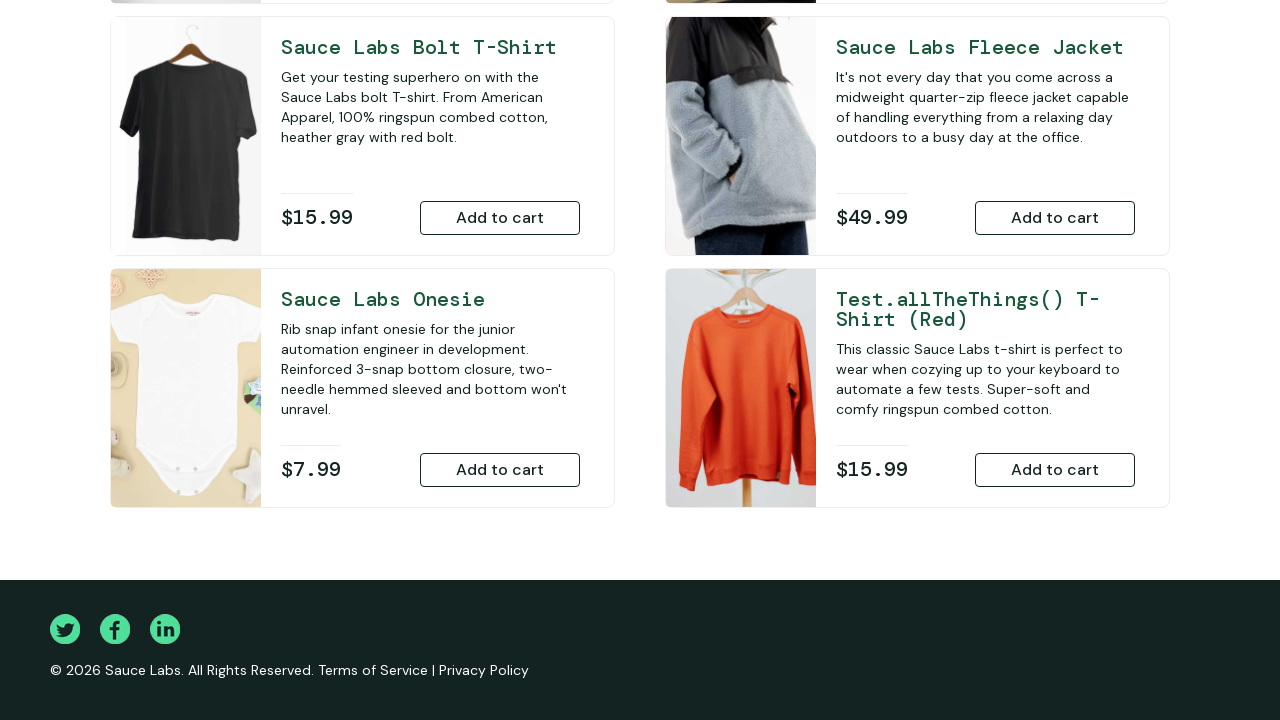

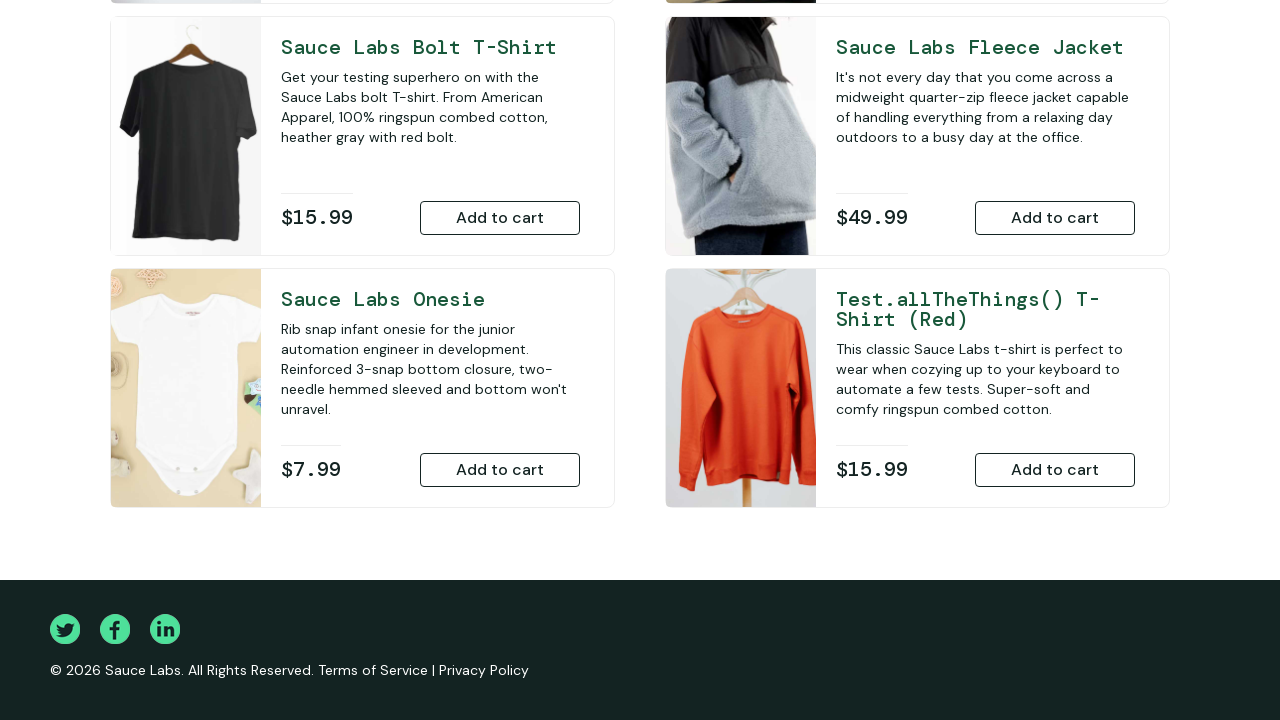